Tests PDF compression service by uploading a file through the web interface

Starting URL: https://www.ilovepdf.com/compress_pdf

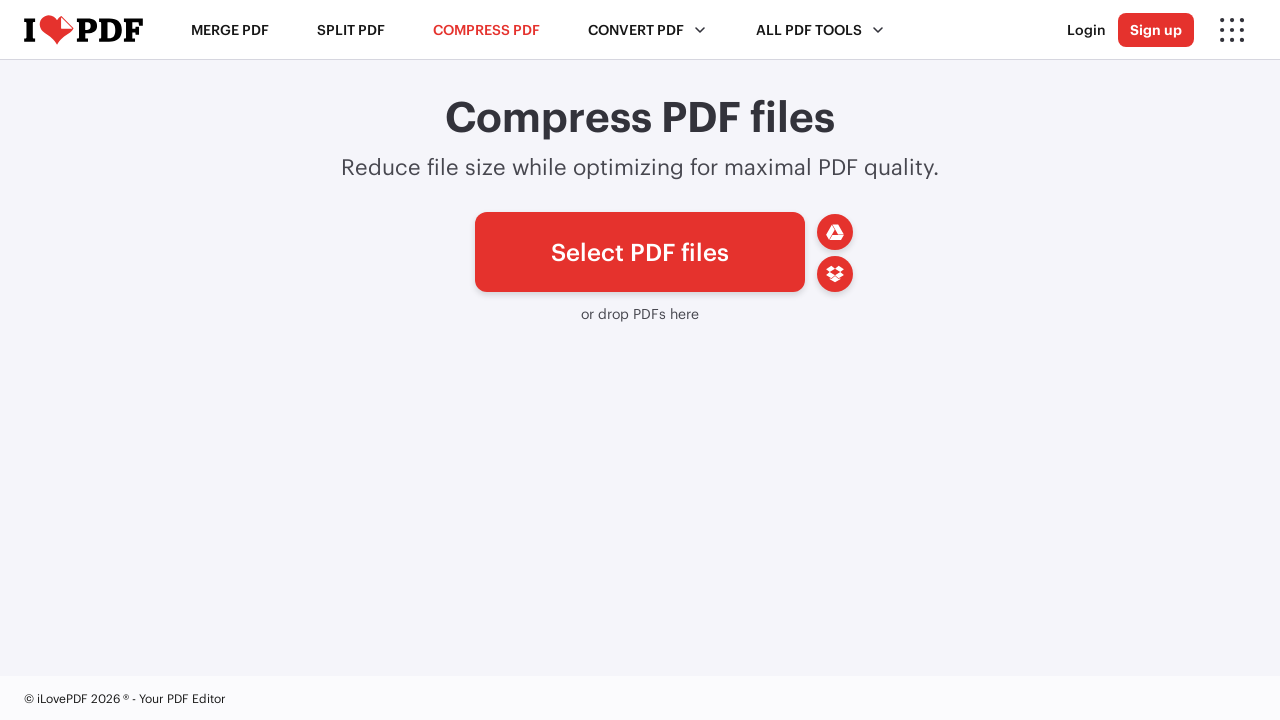

Clicked file upload button to open file picker at (640, 252) on xpath=//*[@id='pickfiles']/span
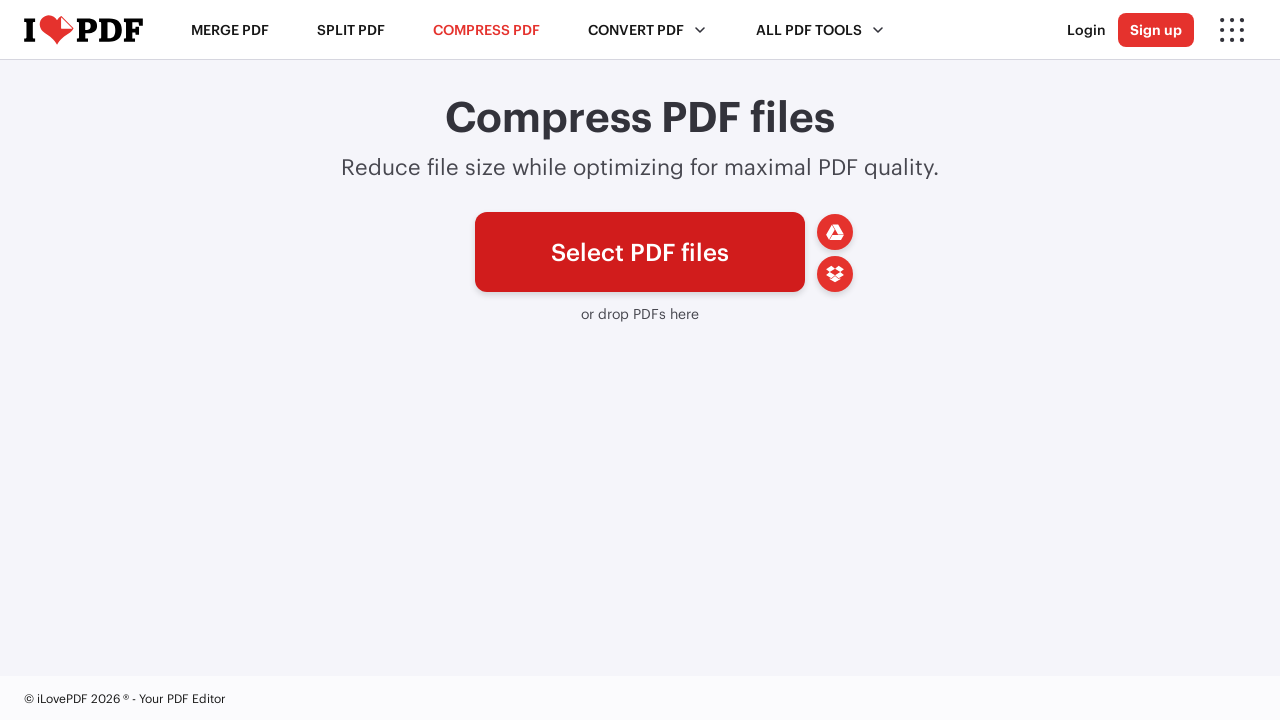

Uploaded test PDF file for compression
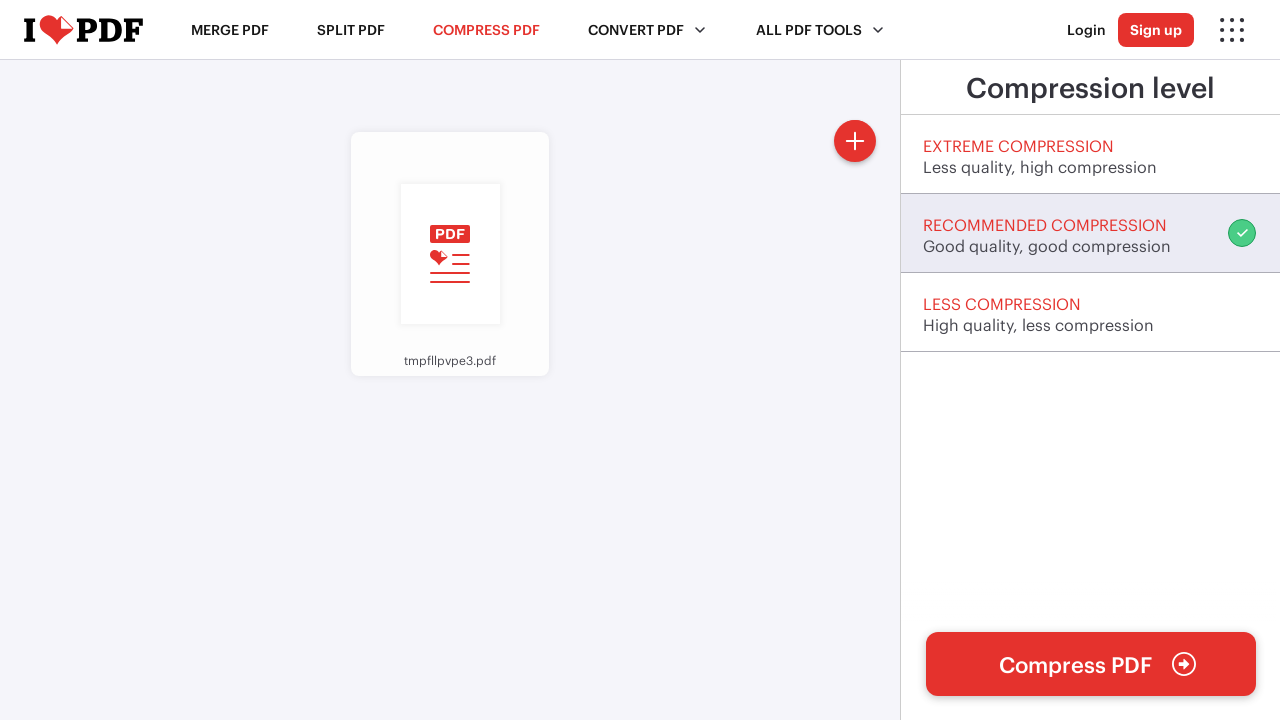

Cleaned up temporary test file
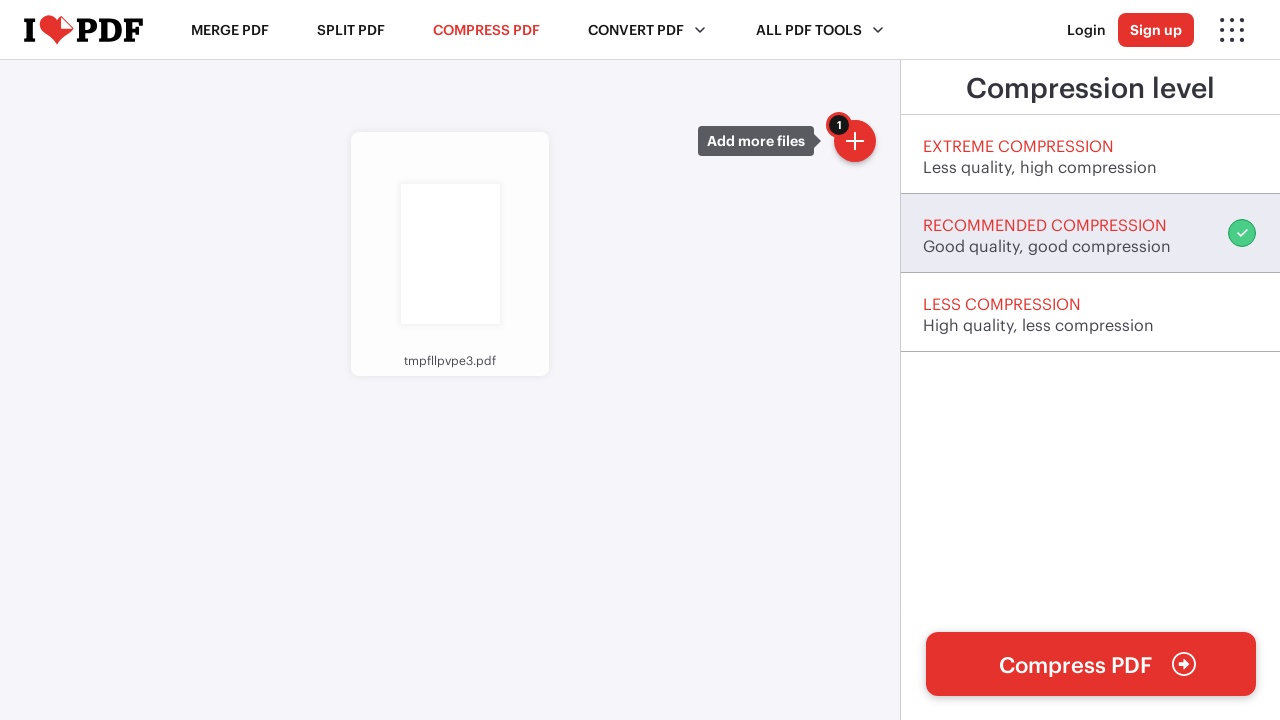

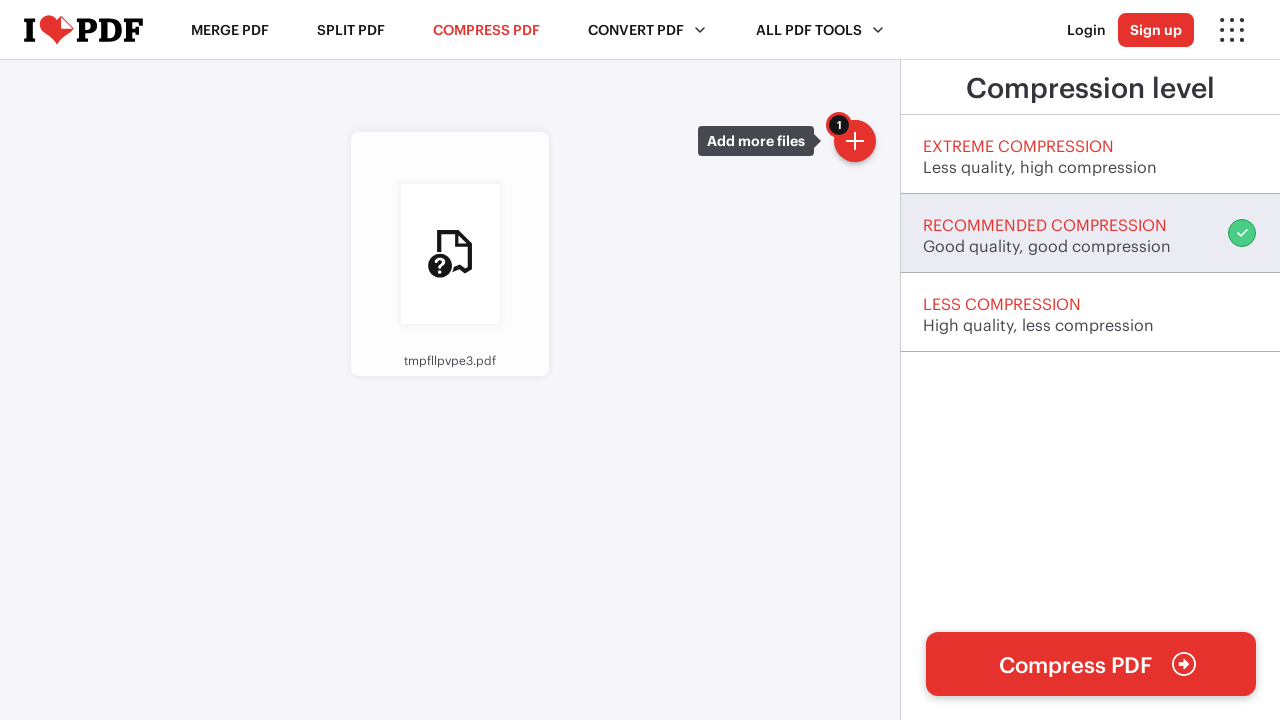